Navigates to YouTube homepage and verifies the page loads successfully

Starting URL: https://www.youtube.com/

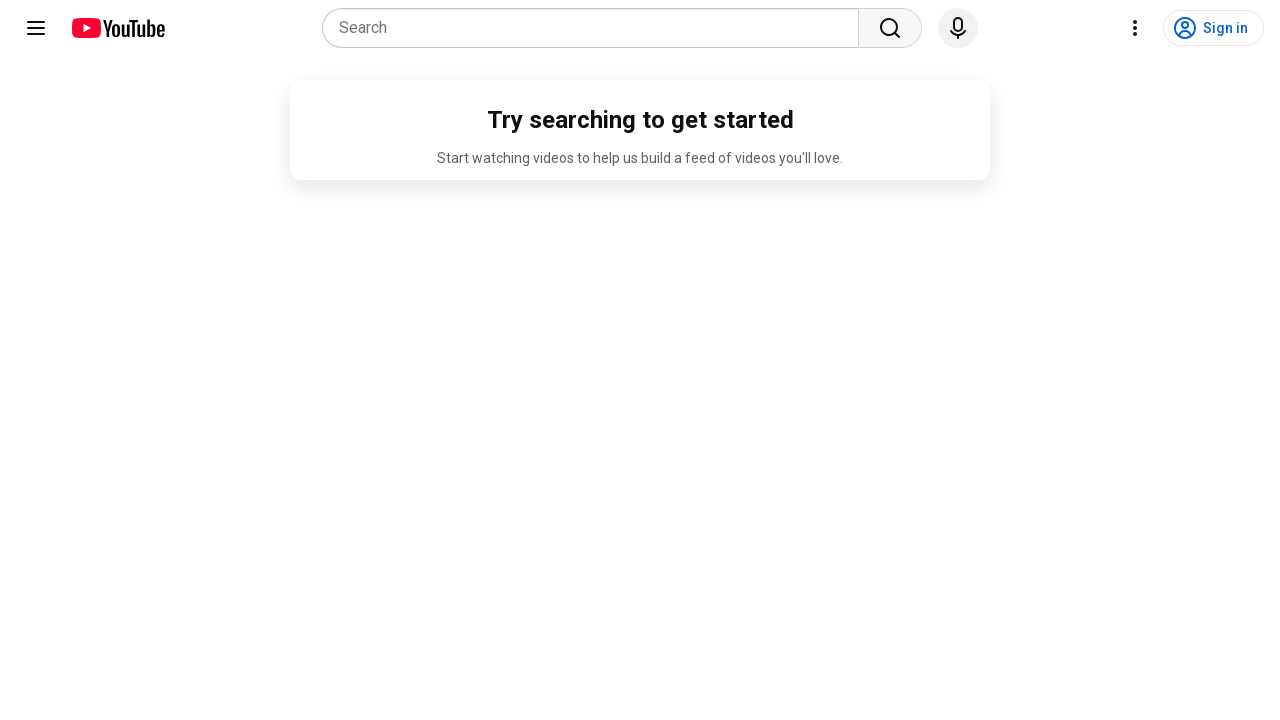

Navigated to YouTube homepage
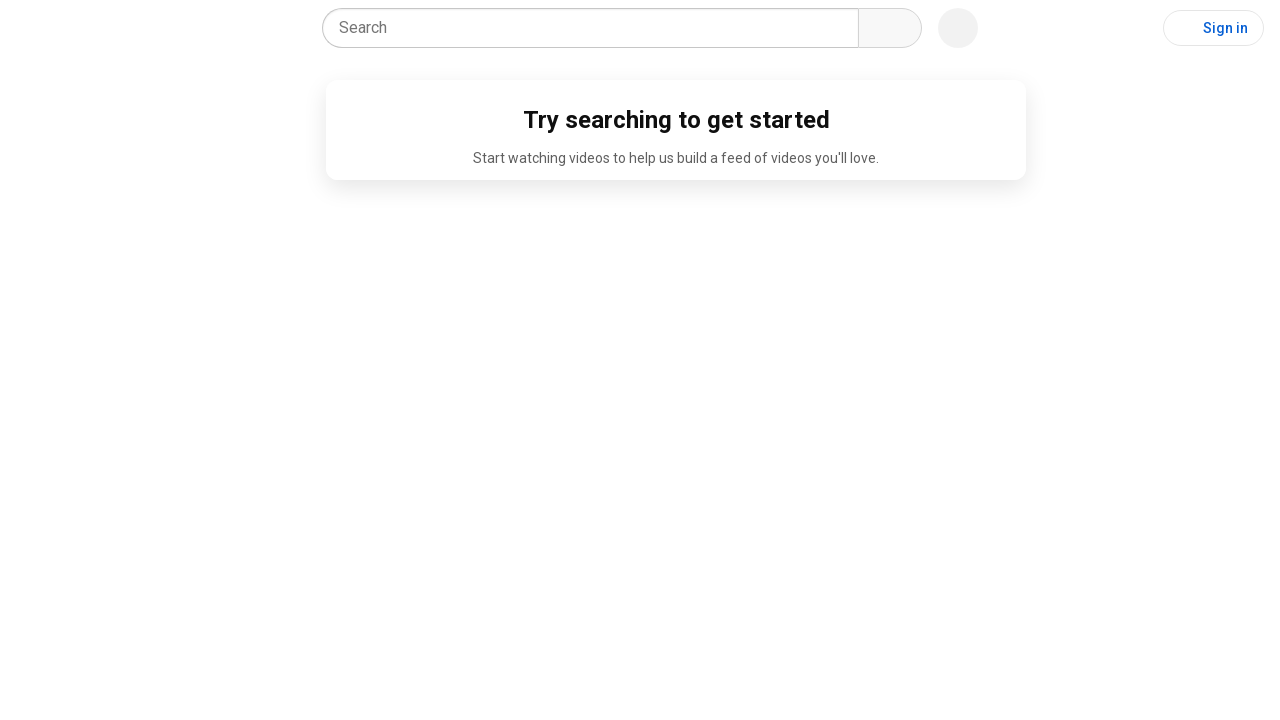

YouTube logo loaded, page verified successfully
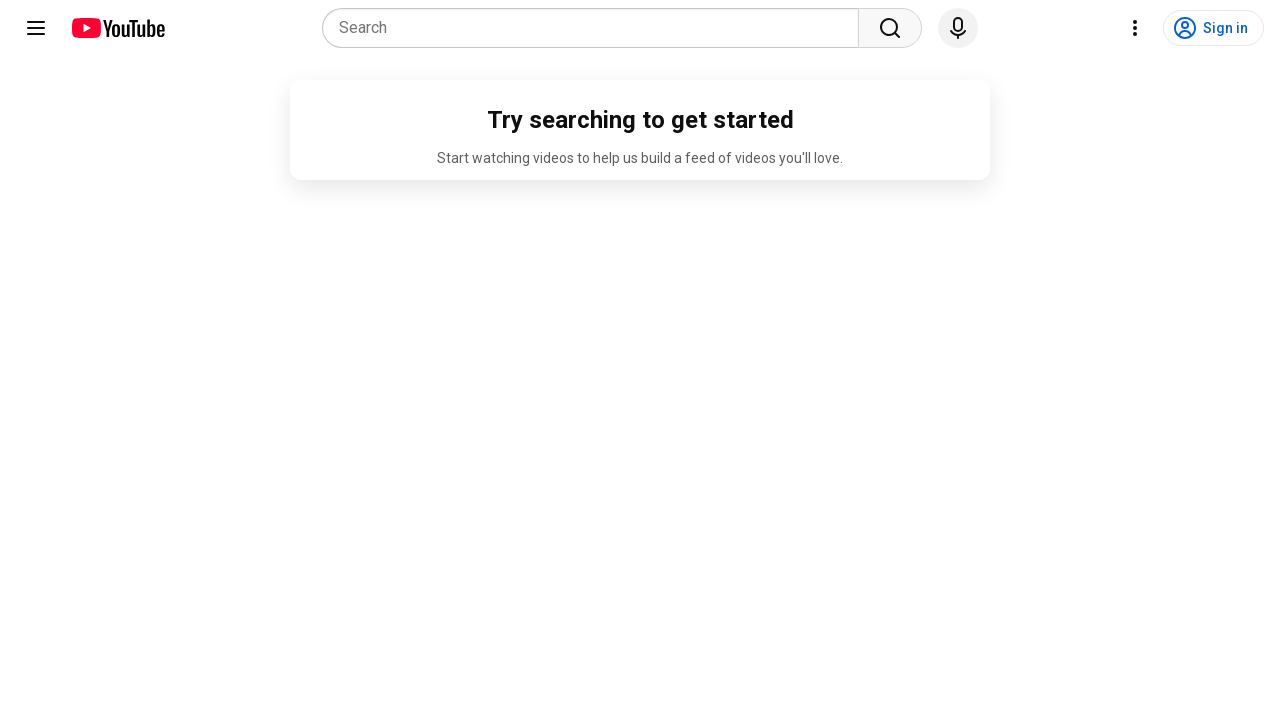

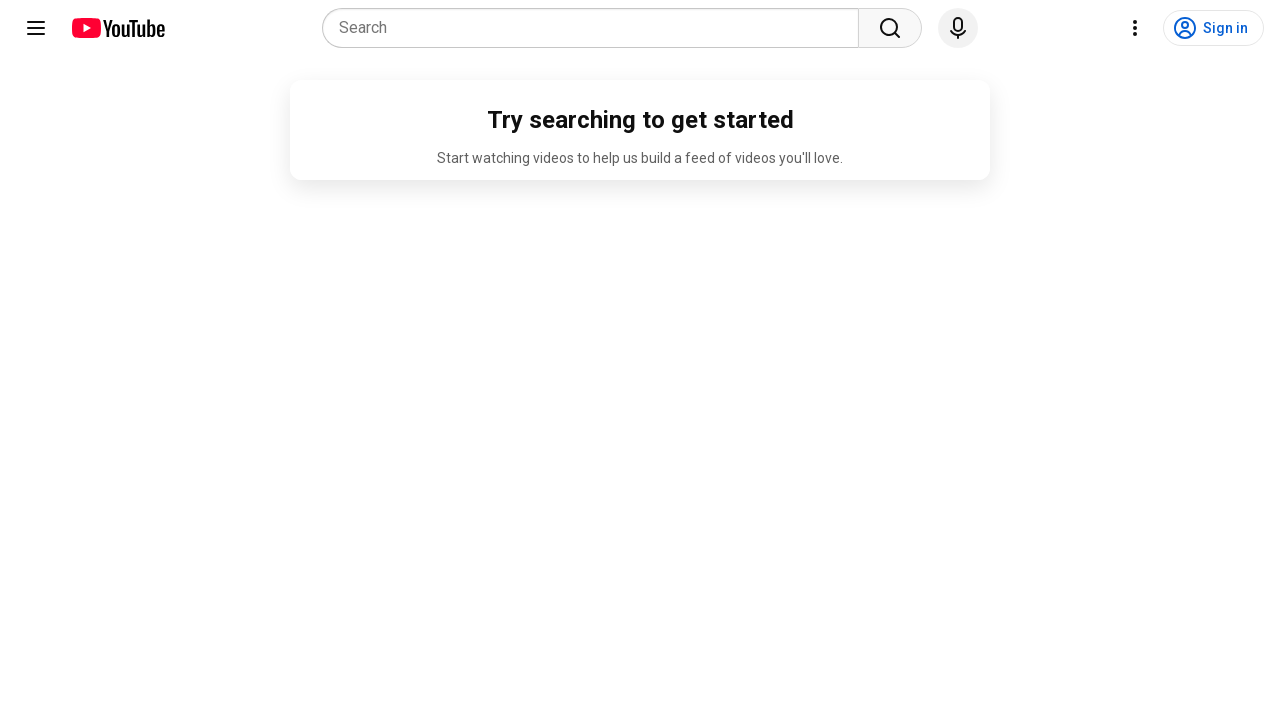